Tests JavaScript prompt alert handling by clicking a button to trigger a prompt, entering text, and accepting the alert

Starting URL: https://www.hyrtutorials.com/p/alertsdemo.html

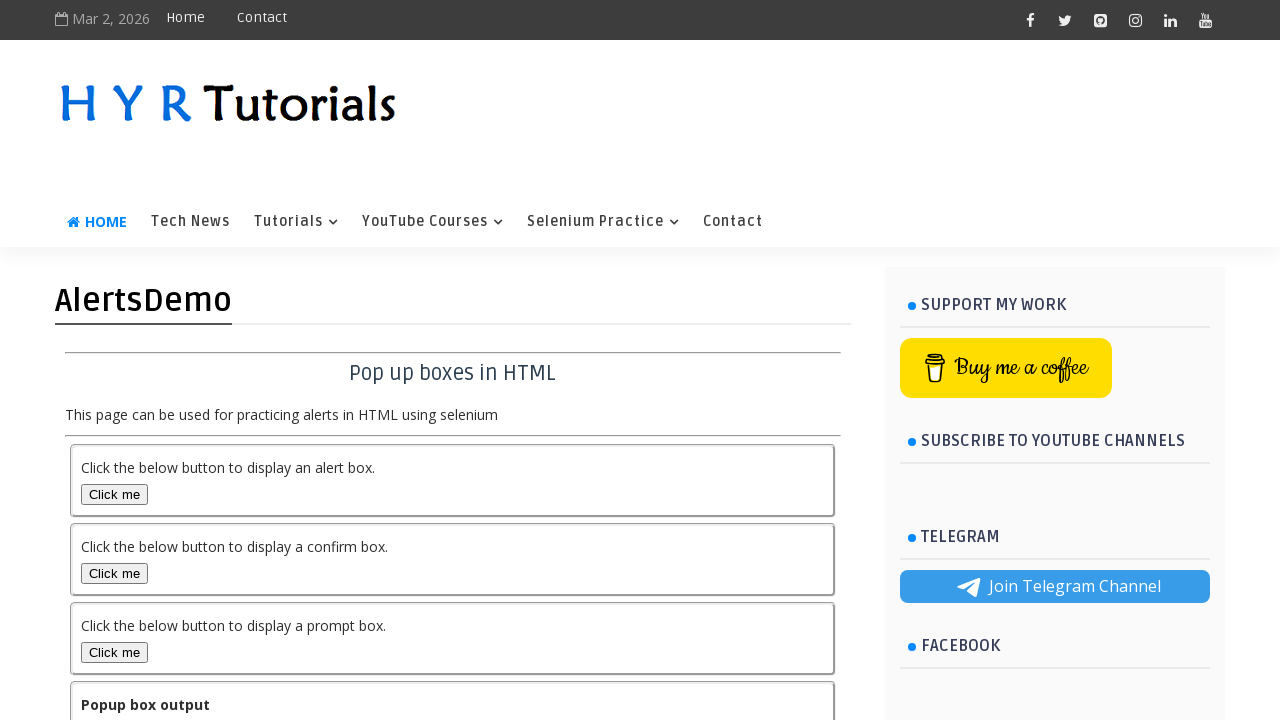

Clicked prompt box button to trigger alert at (114, 652) on button#promptBox
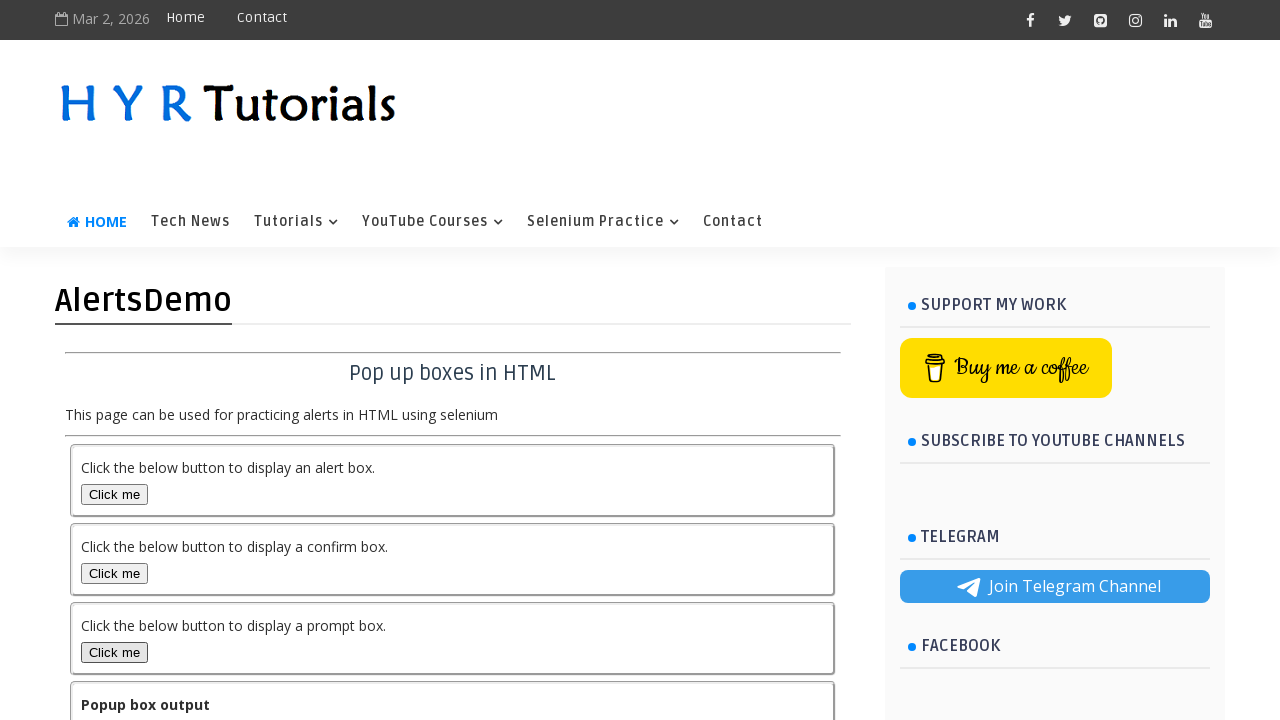

Set up dialog handler to accept prompt with 'Test' text
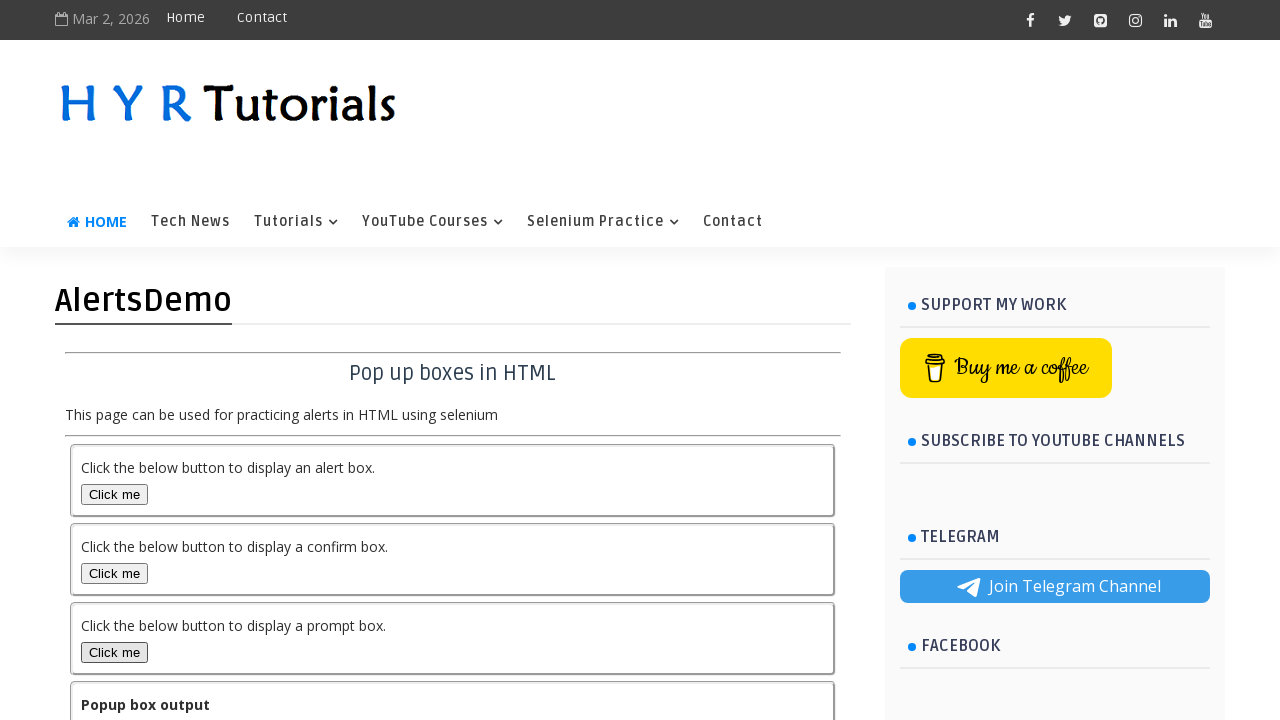

Clicked prompt box button again to trigger dialog with handler active at (114, 652) on button#promptBox
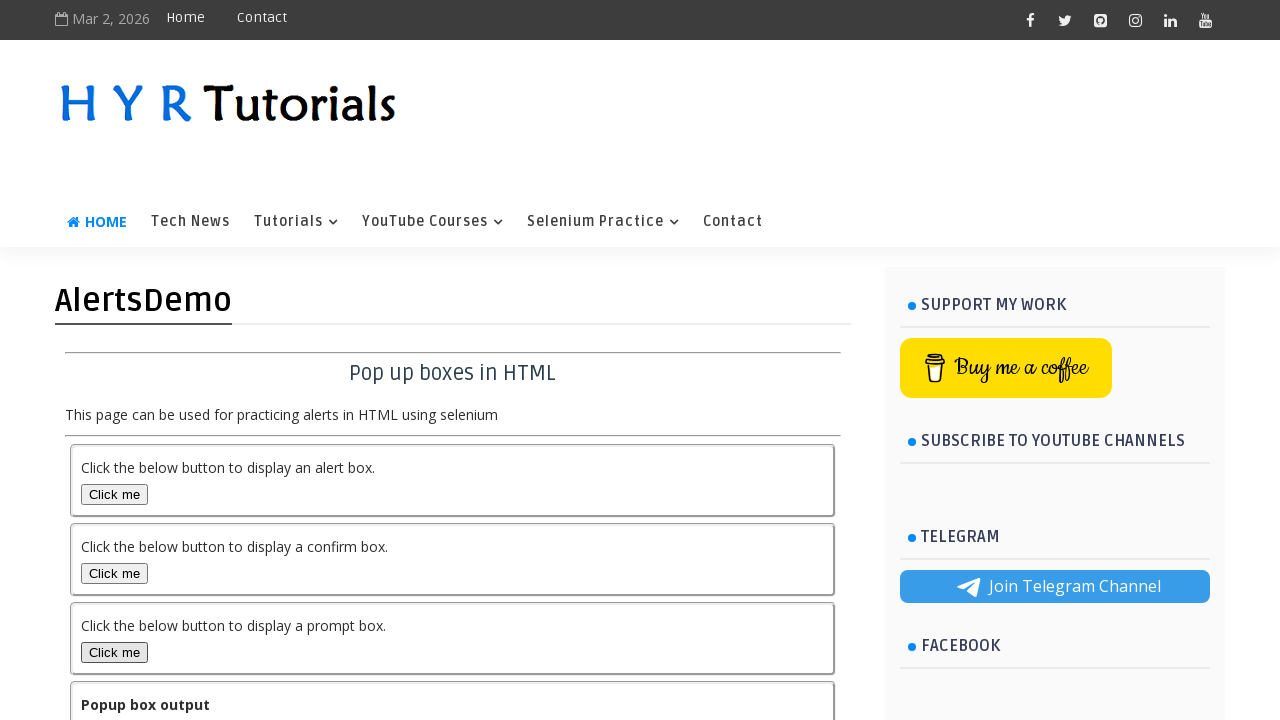

Waited for result to be displayed
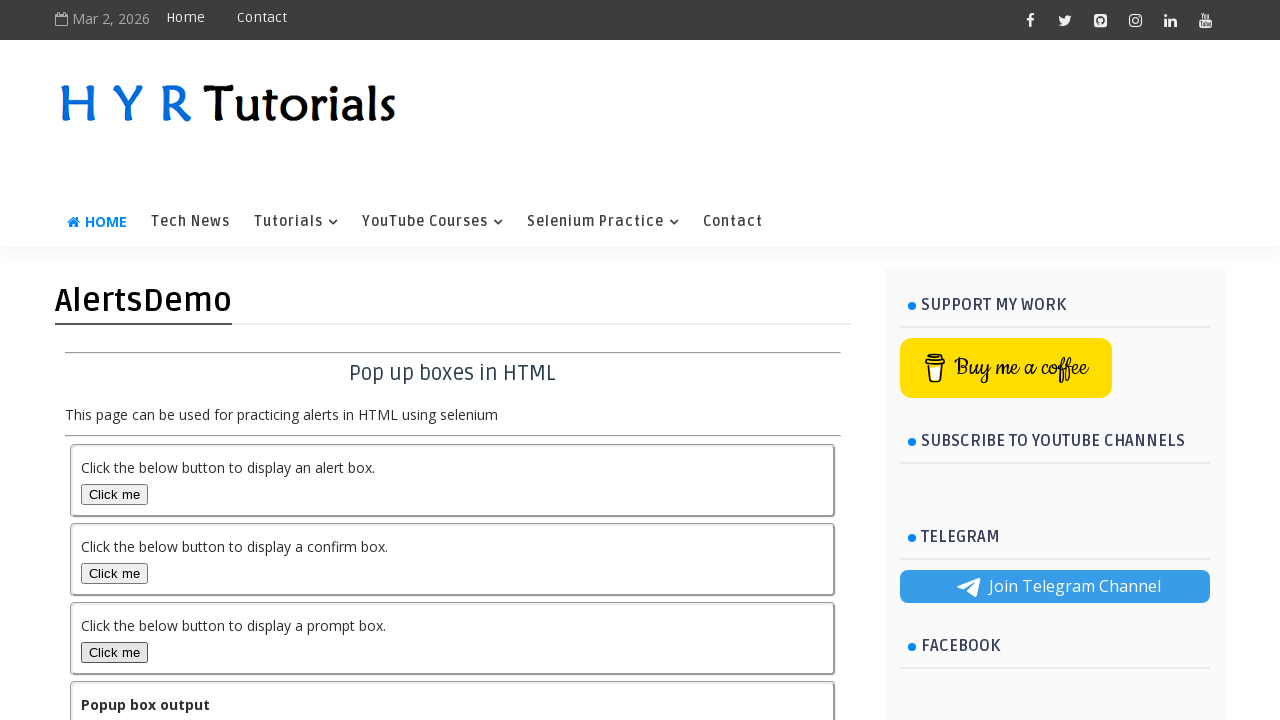

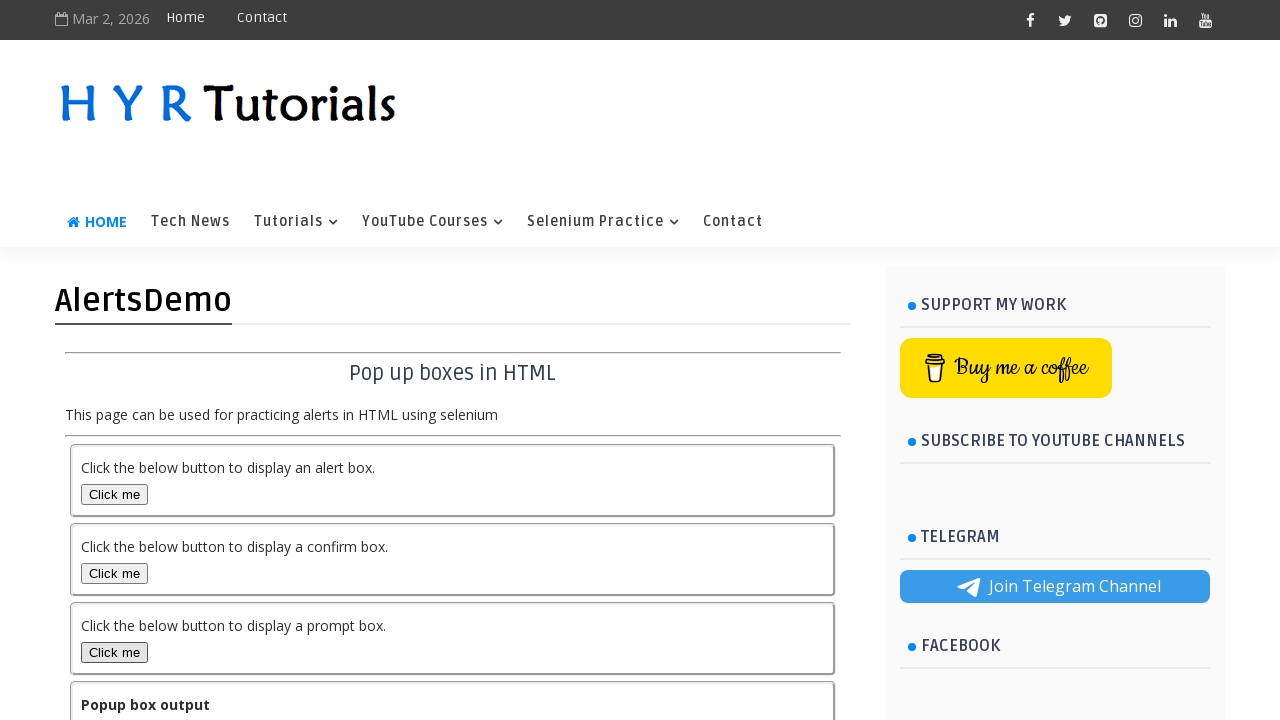